Tests navigation to the registration page by clicking the registration link and verifying the URL changes to the registration page.

Starting URL: https://qa.koel.app

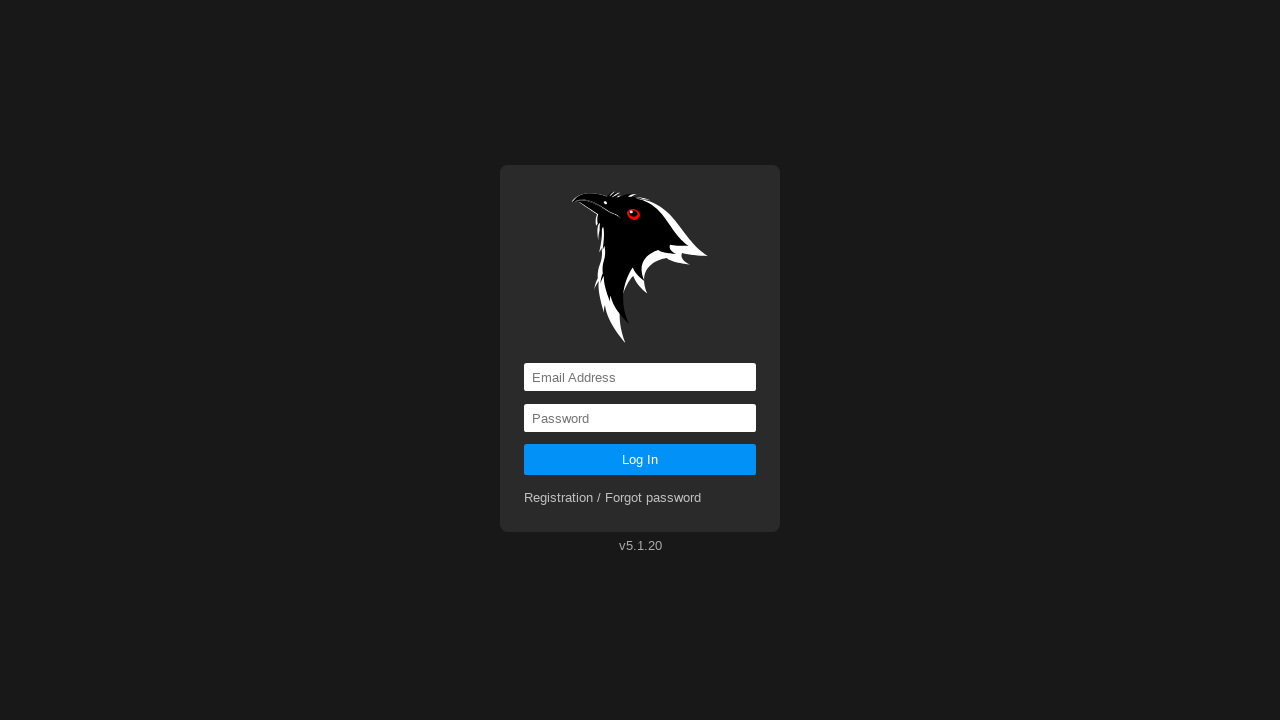

Clicked registration link at (613, 498) on a[href='registration']
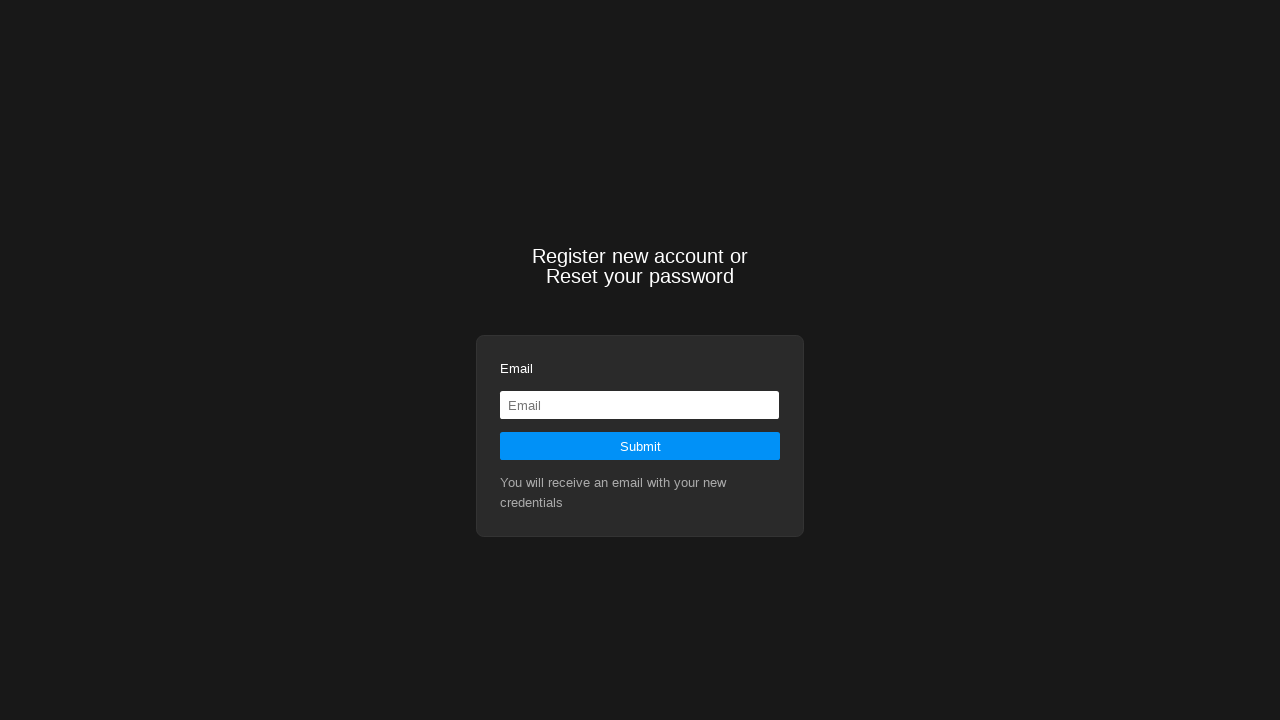

Navigation to registration page completed and URL verified
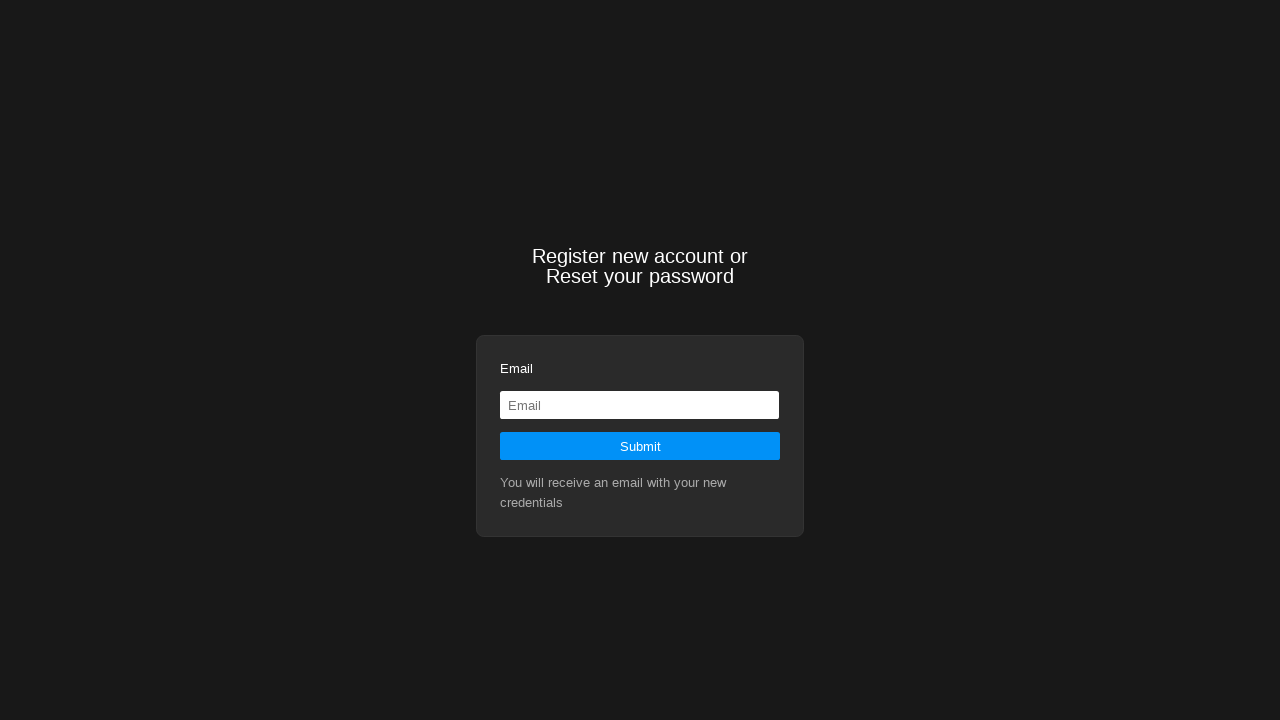

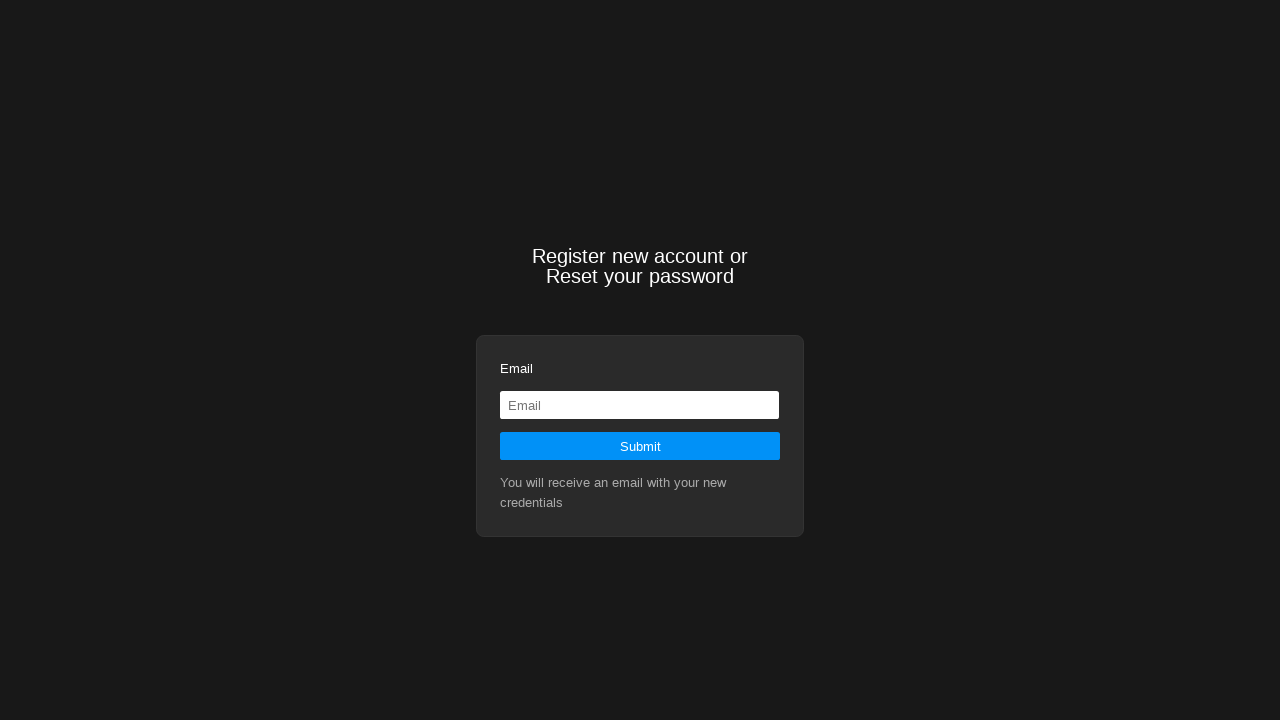